Tests DemoQA alerts functionality by clicking alert buttons and interacting with different types of alerts

Starting URL: https://demoqa.com/

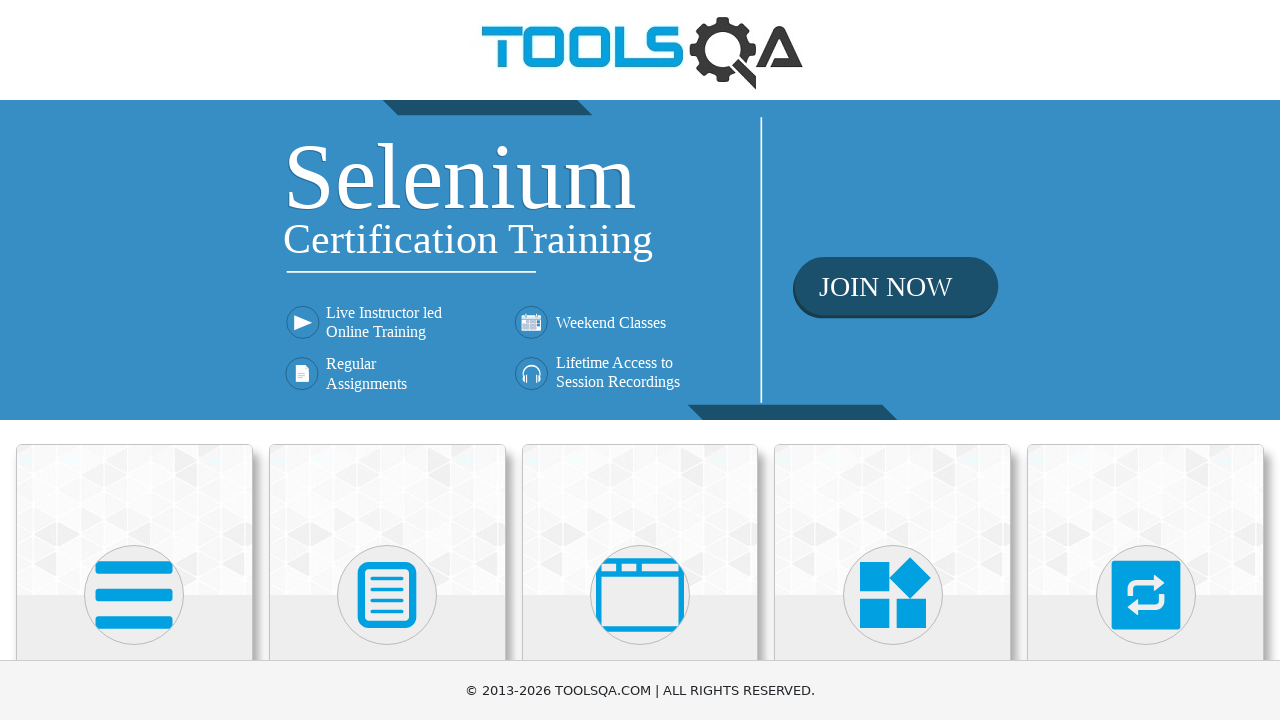

Clicked on Alerts, Frame & Windows section at (640, 360) on xpath=//h5[normalize-space()='Alerts, Frame & Windows']
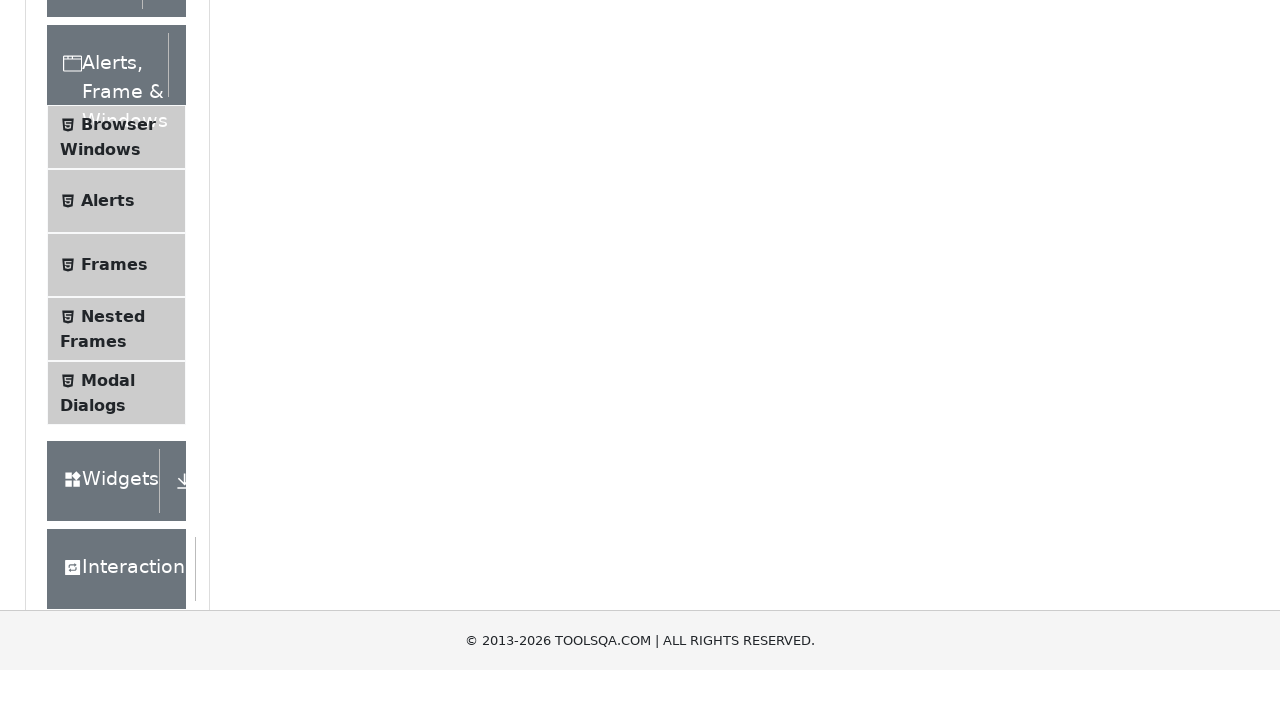

Clicked on Alerts menu item at (108, 501) on xpath=//span[normalize-space()='Alerts']
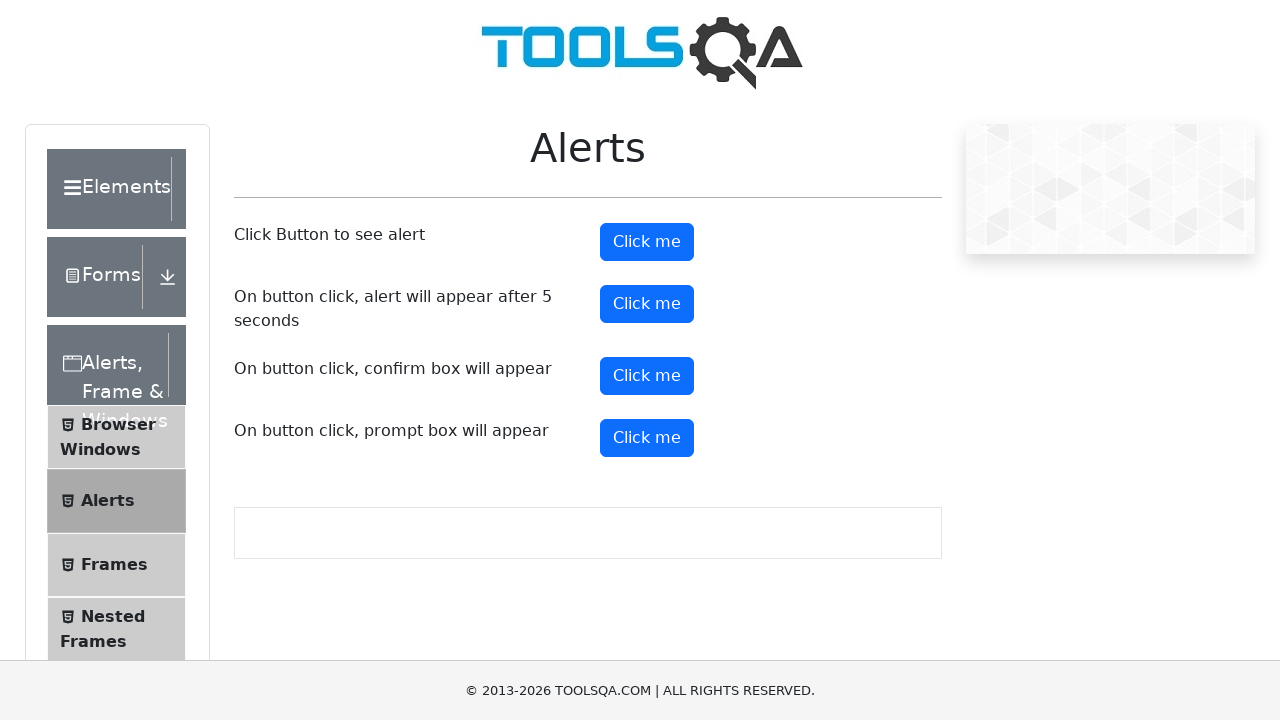

Clicked alert button to trigger first alert at (647, 242) on #alertButton
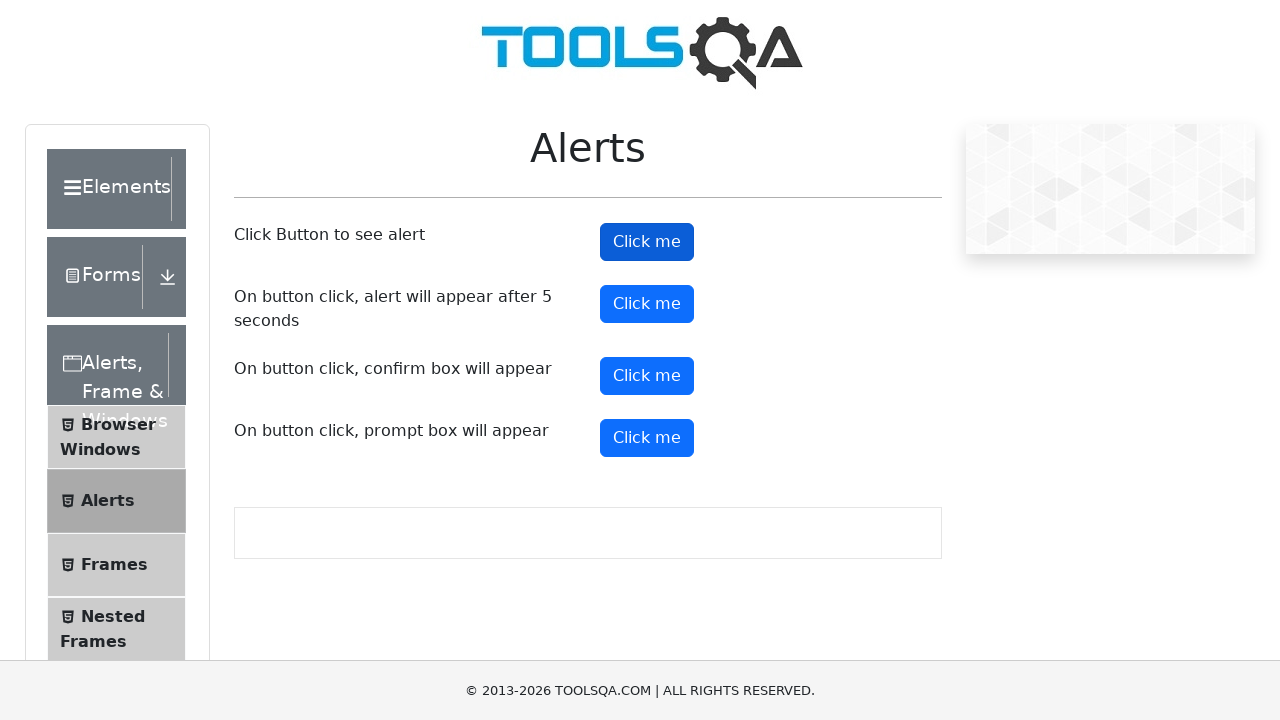

Accepted first alert dialog
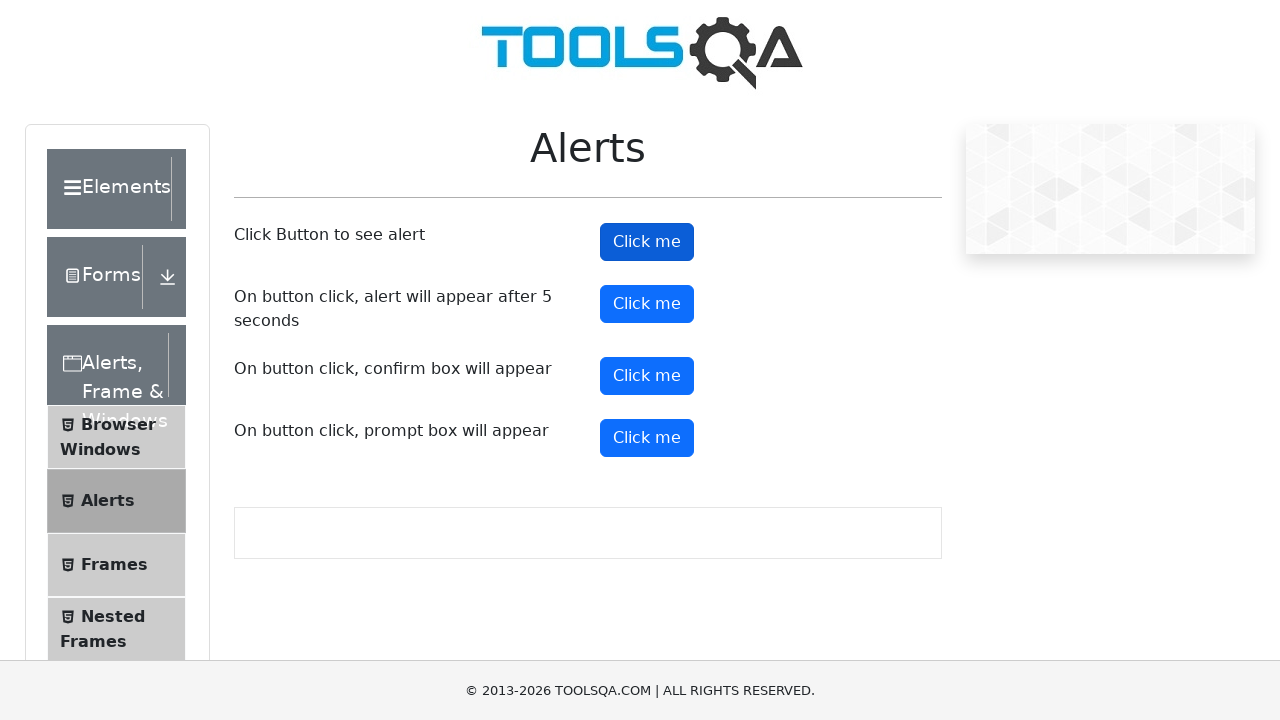

Clicked timer alert button at (647, 304) on #timerAlertButton
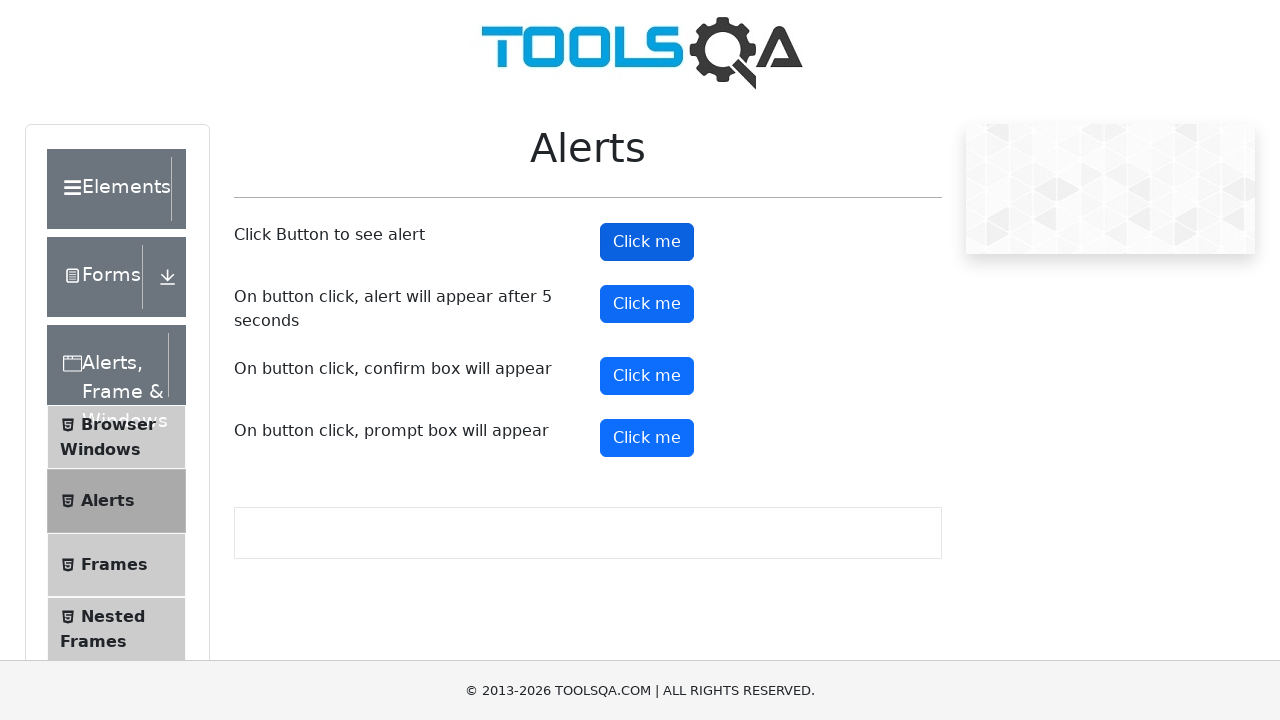

Waited 6 seconds for timed alert to appear
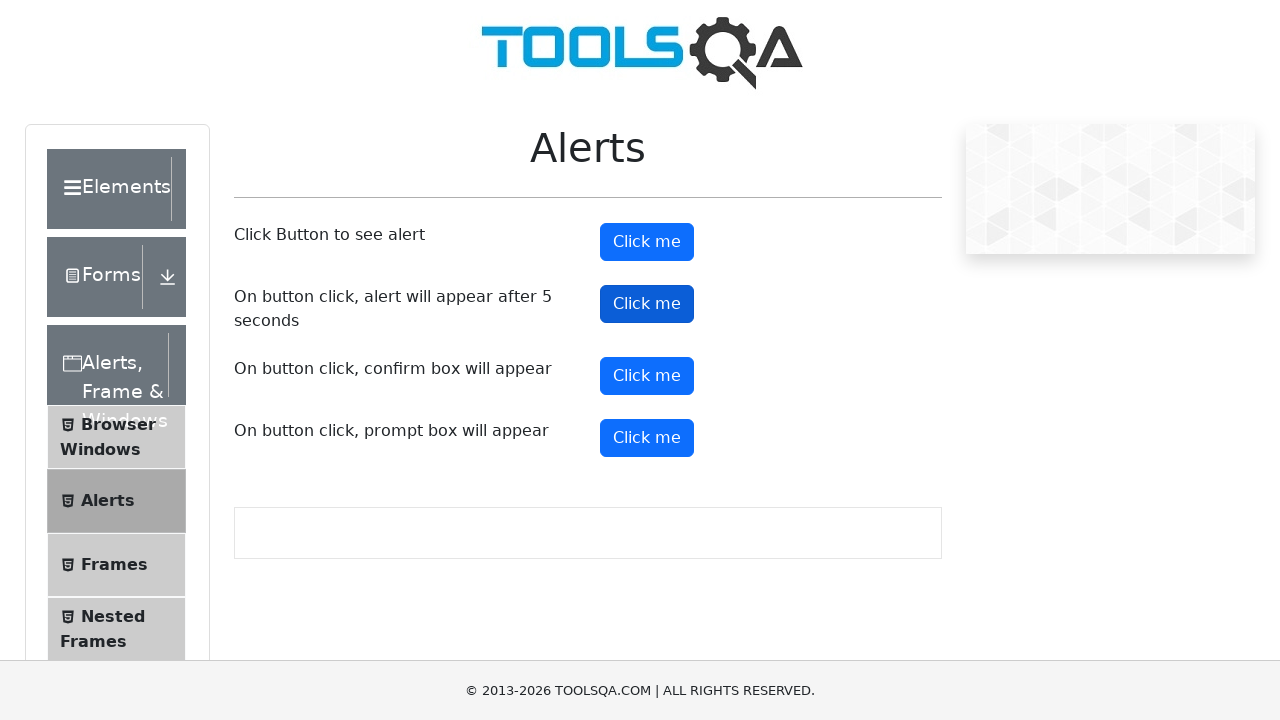

Clicked confirm button to trigger confirm dialog at (647, 376) on #confirmButton
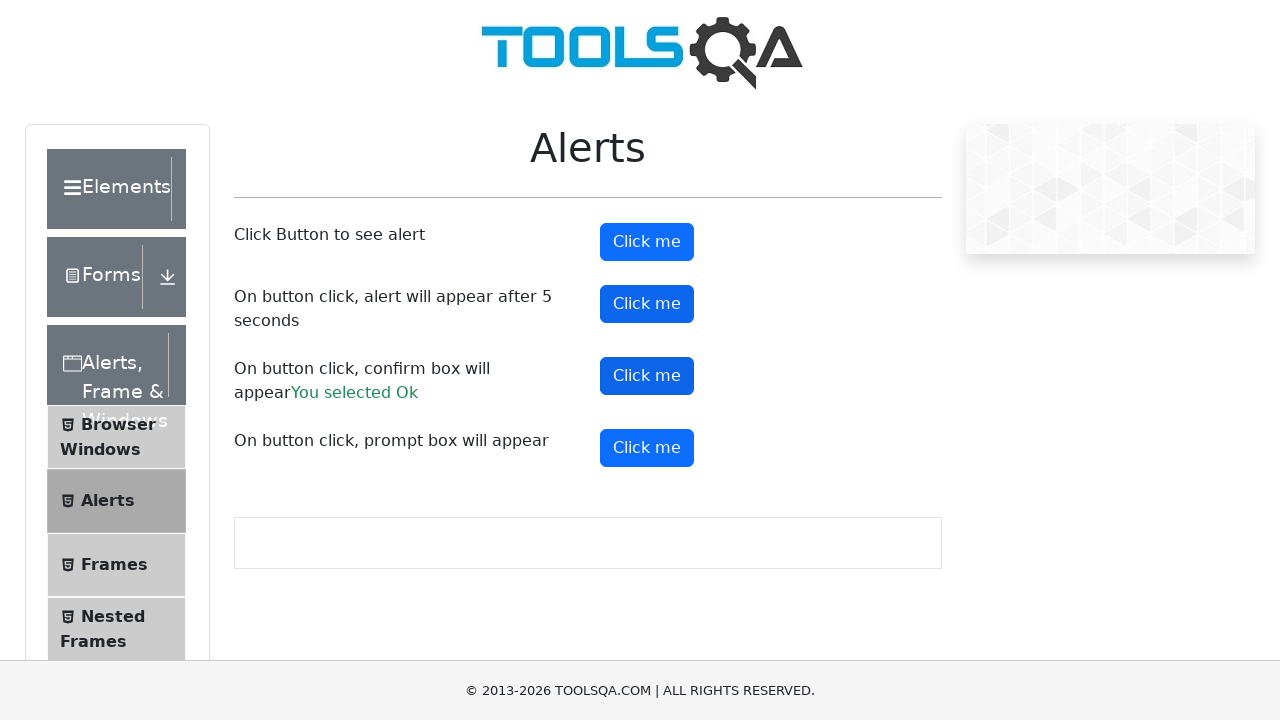

Clicked confirm button again to trigger another confirm dialog at (647, 376) on #confirmButton
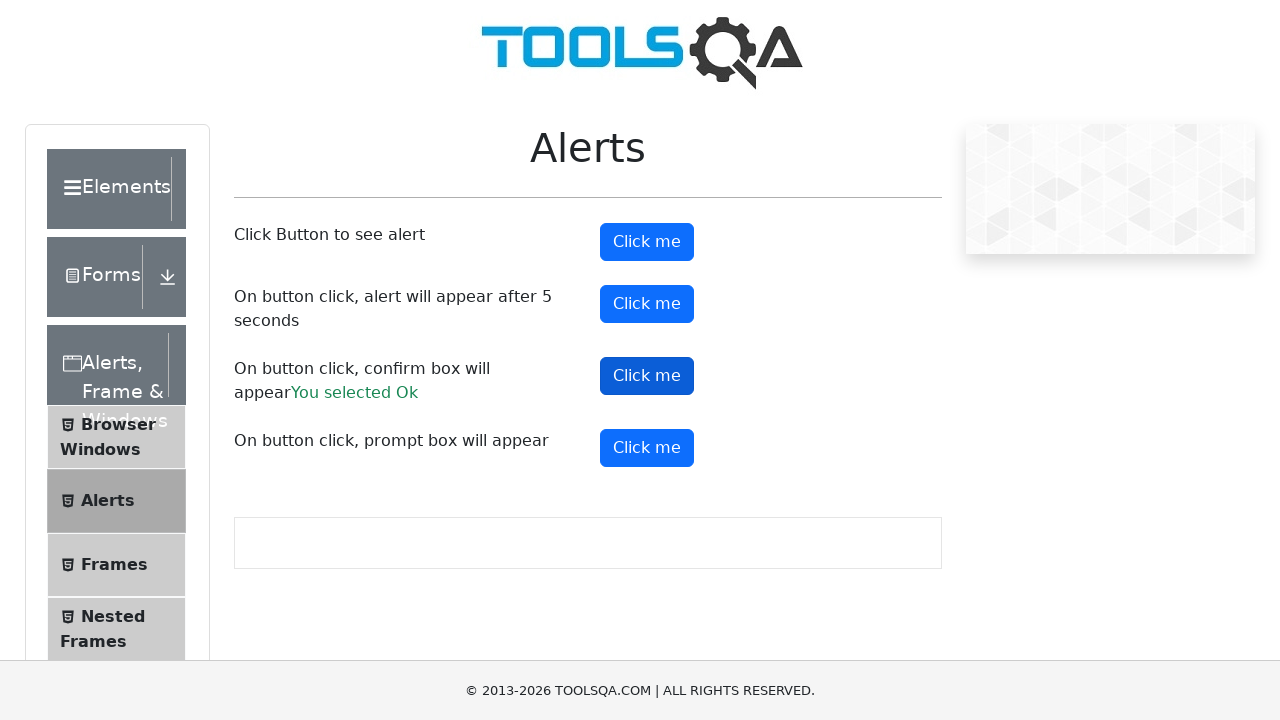

Clicked prompt button to trigger prompt dialog at (647, 448) on #promtButton
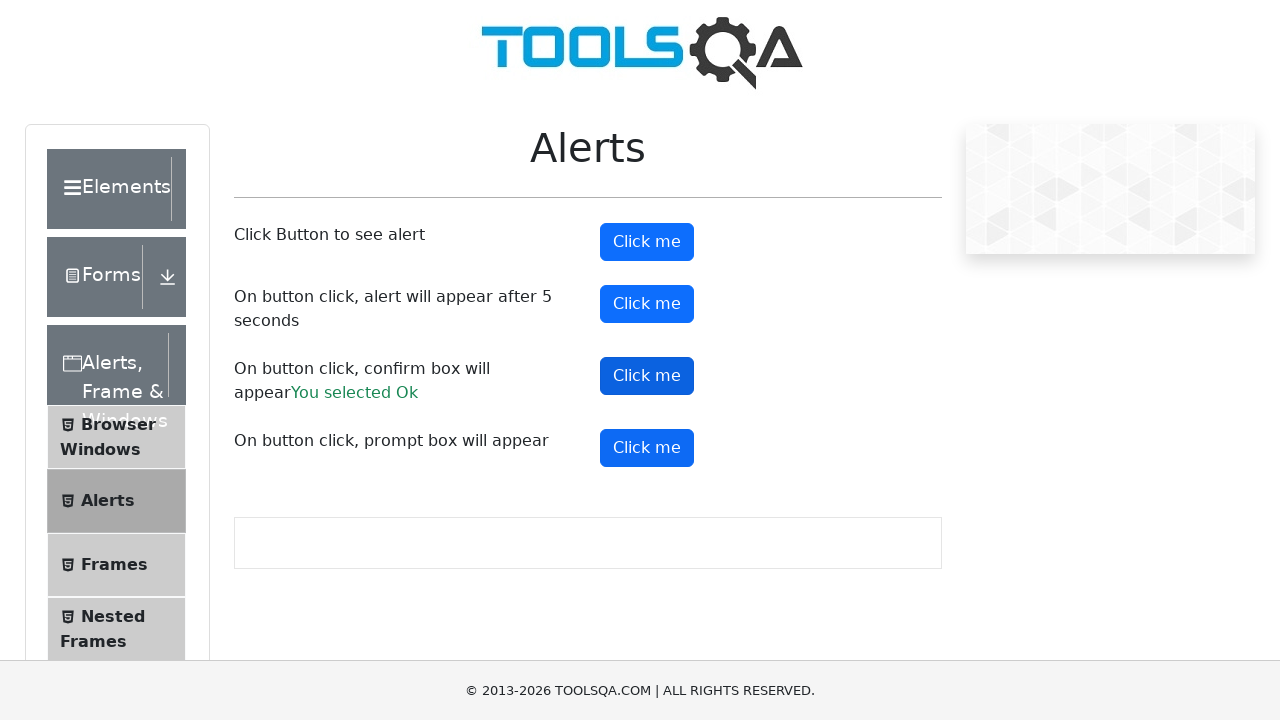

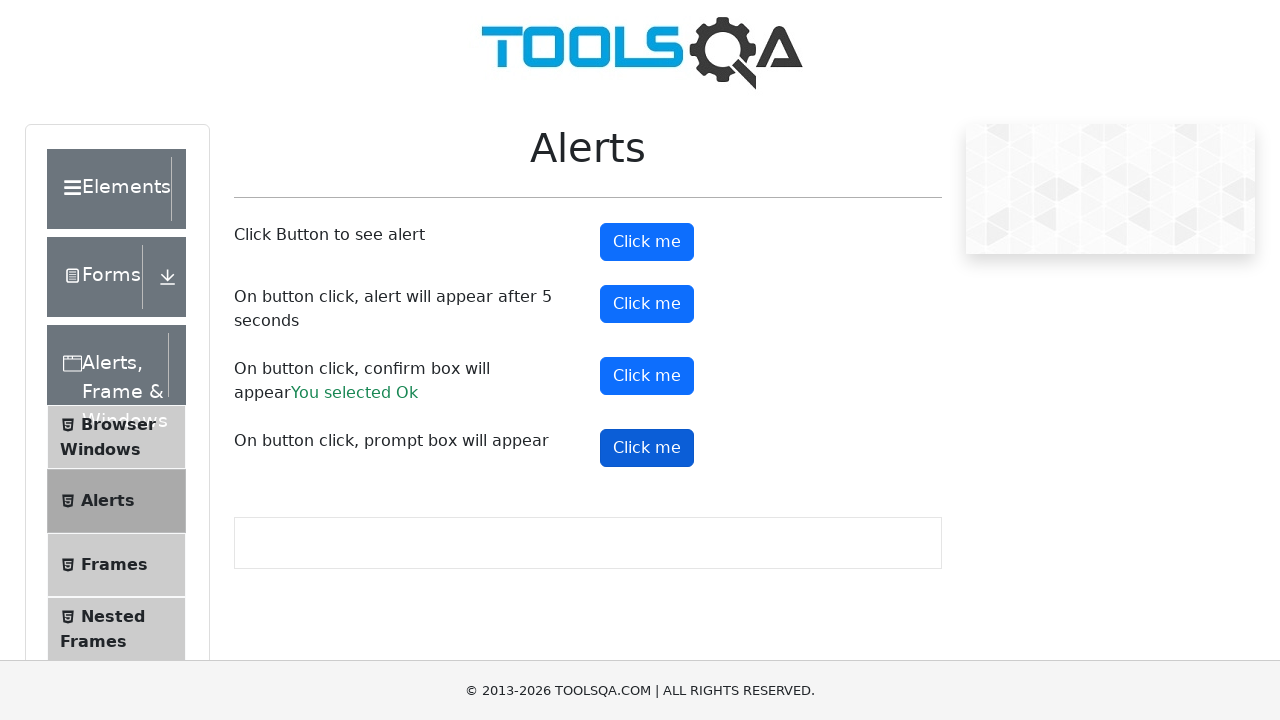